Tests GitHub's advanced search form by filling in search term, repository owner, date filter, and language selection, then submits the form to perform a search.

Starting URL: https://github.com/search/advanced

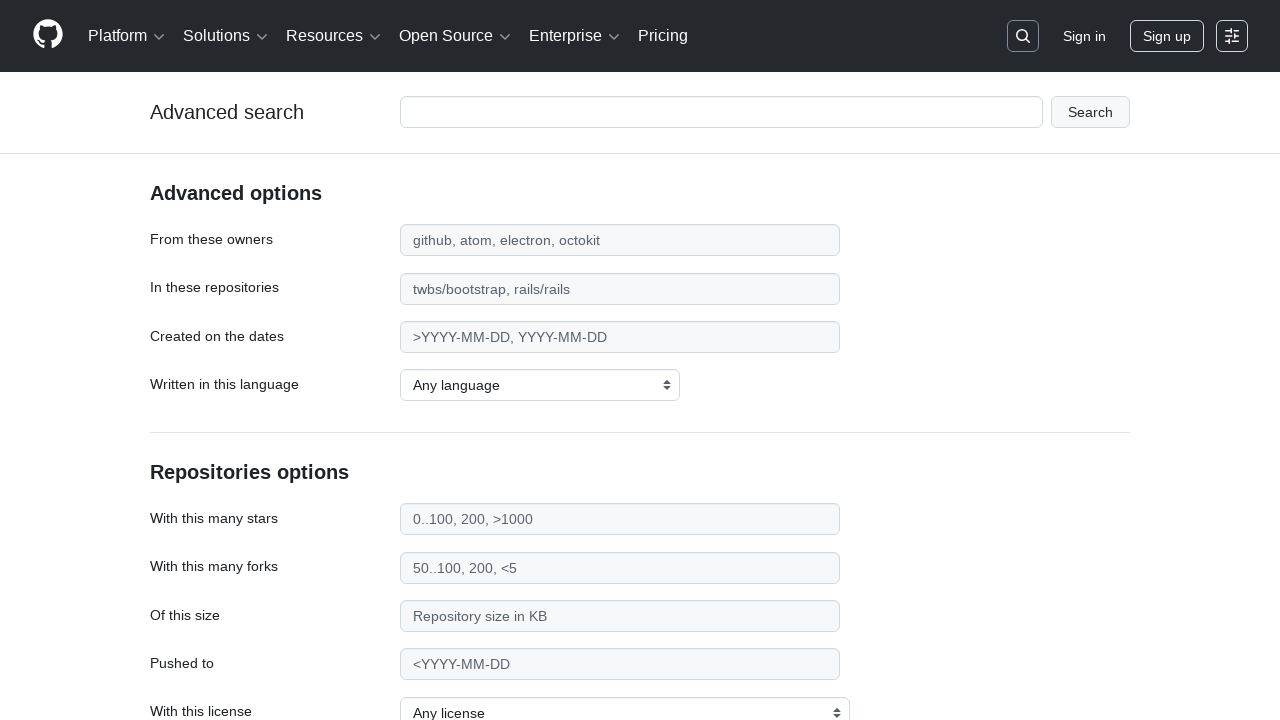

Filled search term field with 'playwright-testing' on #adv_code_search input.js-advanced-search-input
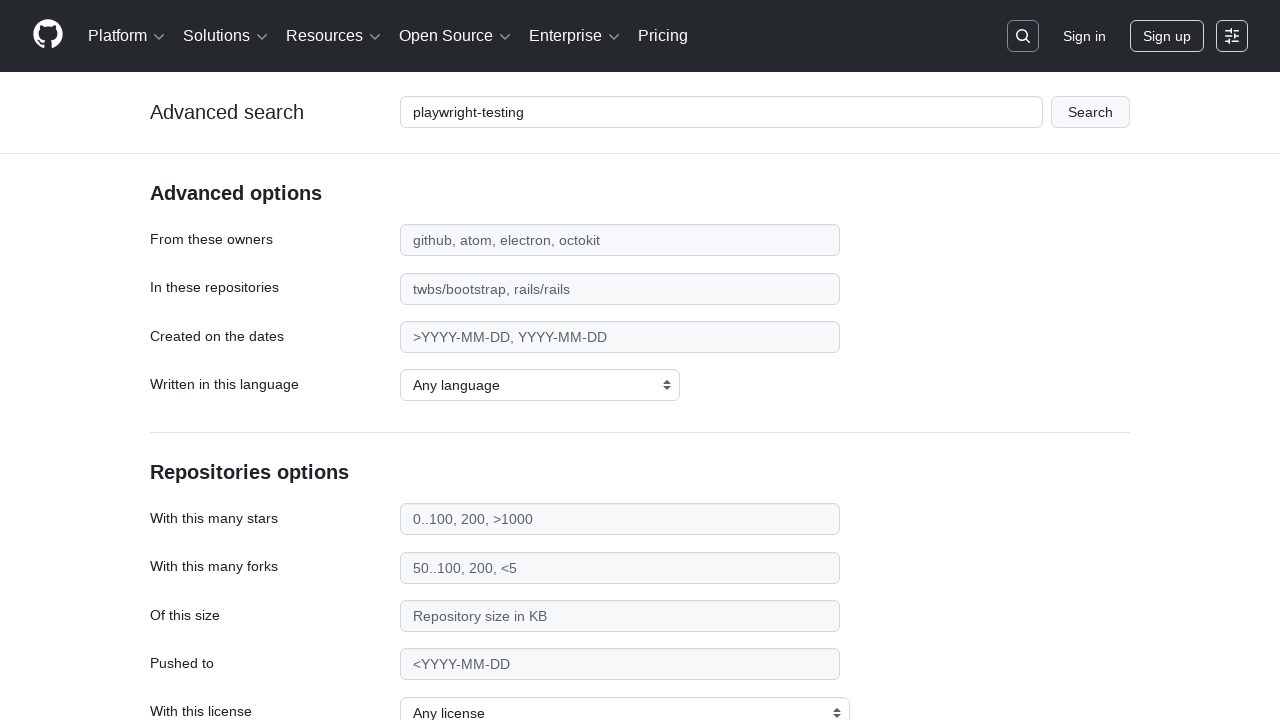

Filled repository owner field with 'microsoft' on #search_from
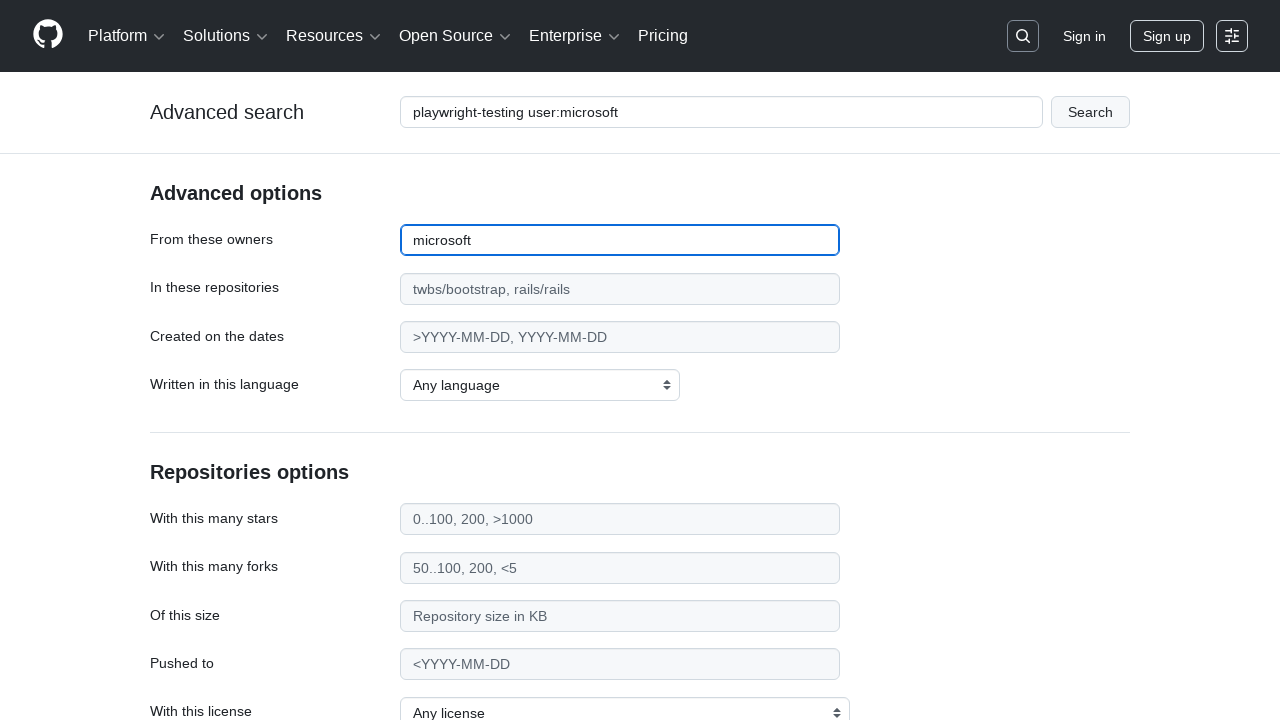

Filled date filter with '>2020' on #search_date
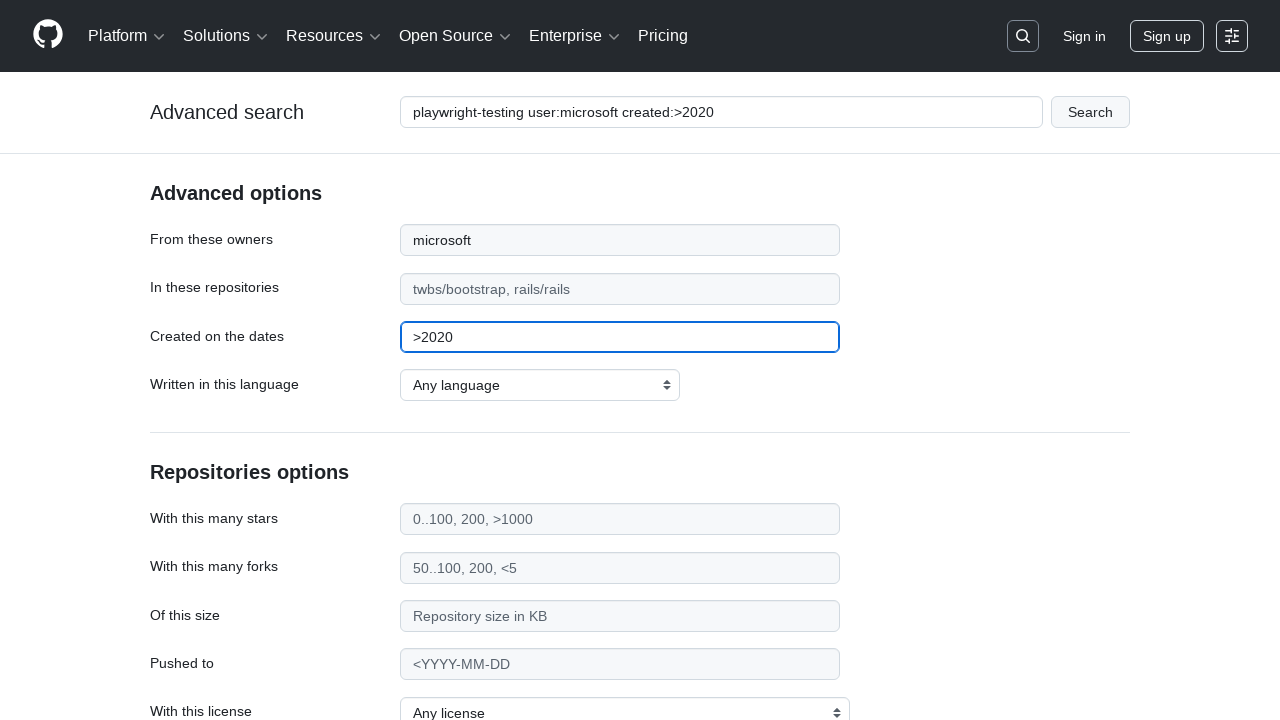

Selected 'JavaScript' as programming language on select#search_language
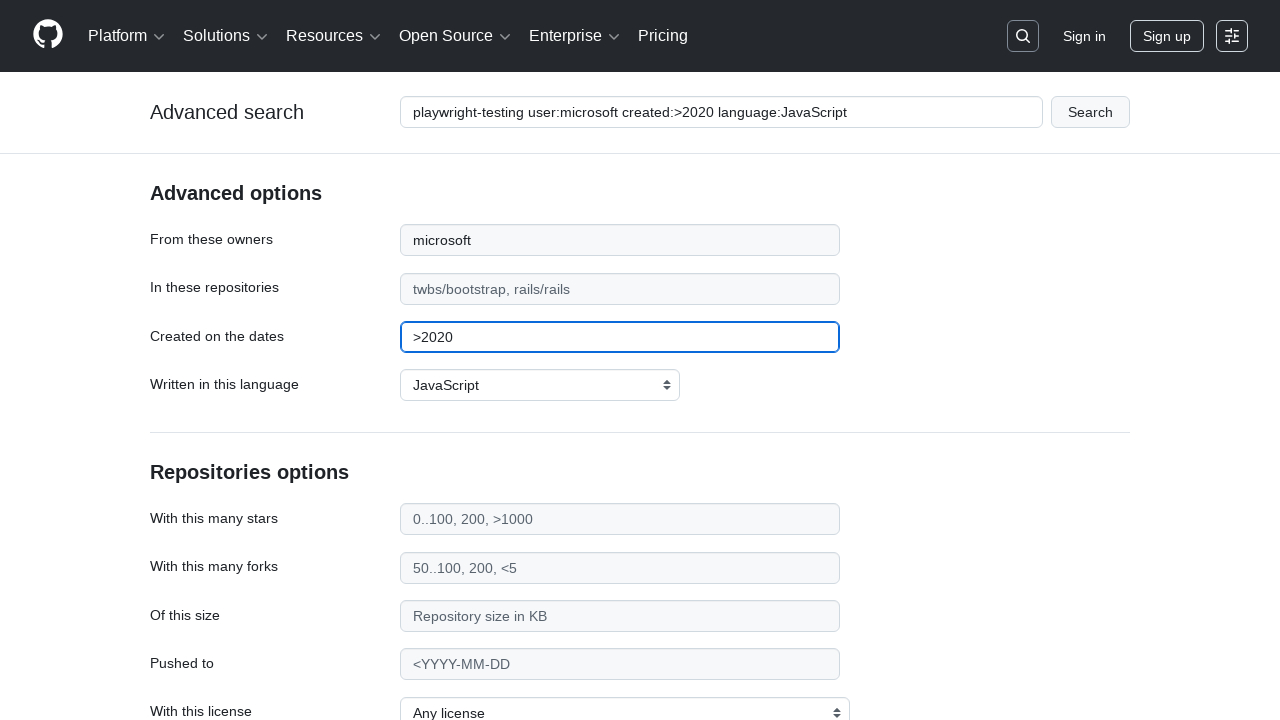

Clicked submit button to perform advanced search at (1090, 112) on #adv_code_search button[type="submit"]
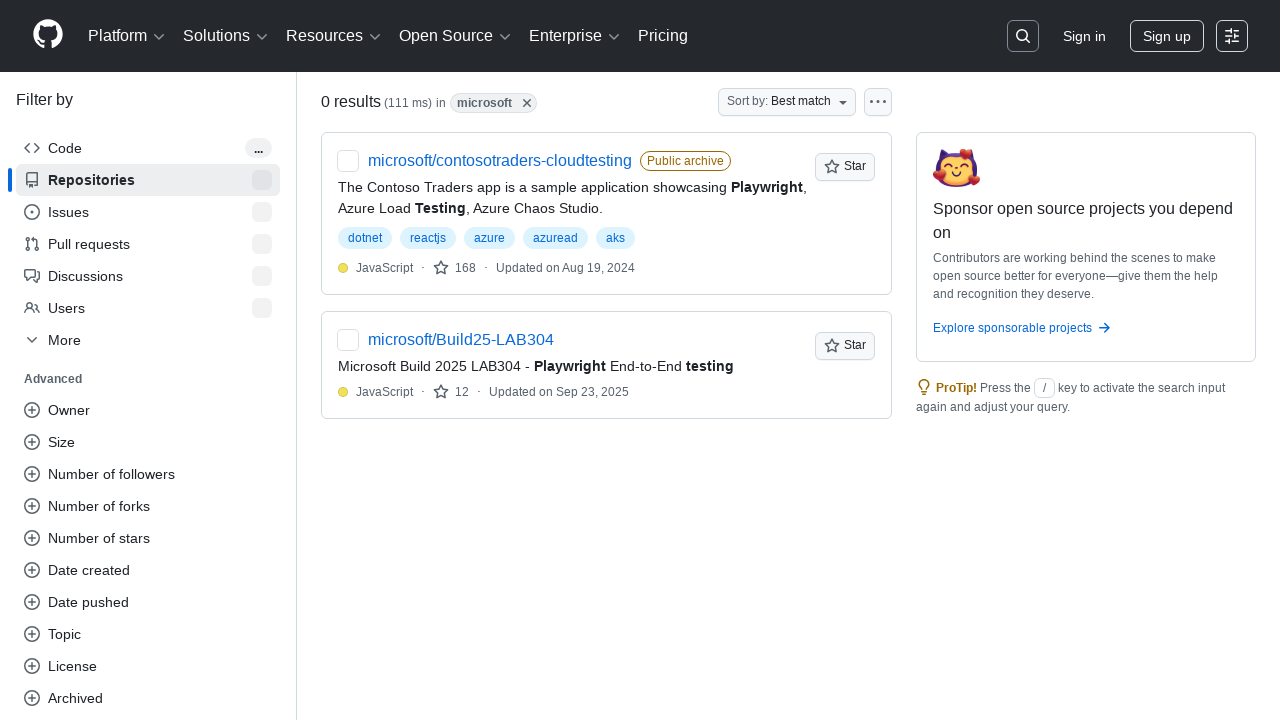

Search results page loaded (networkidle)
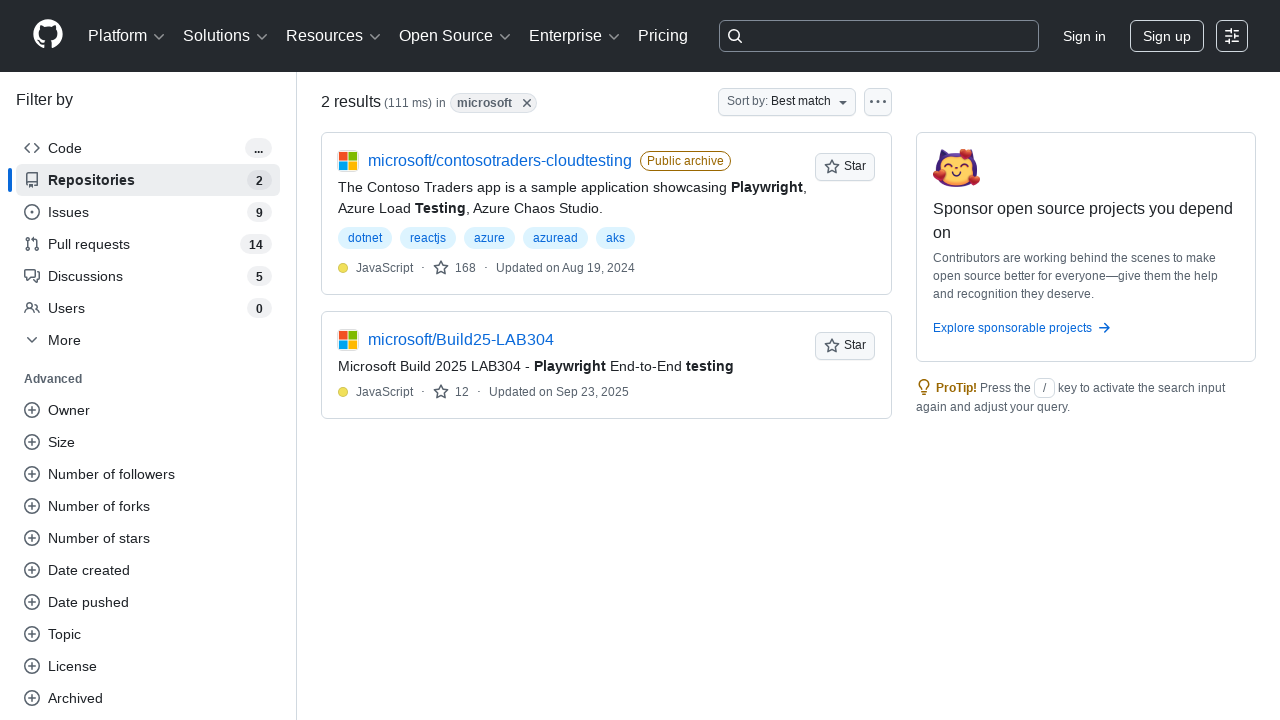

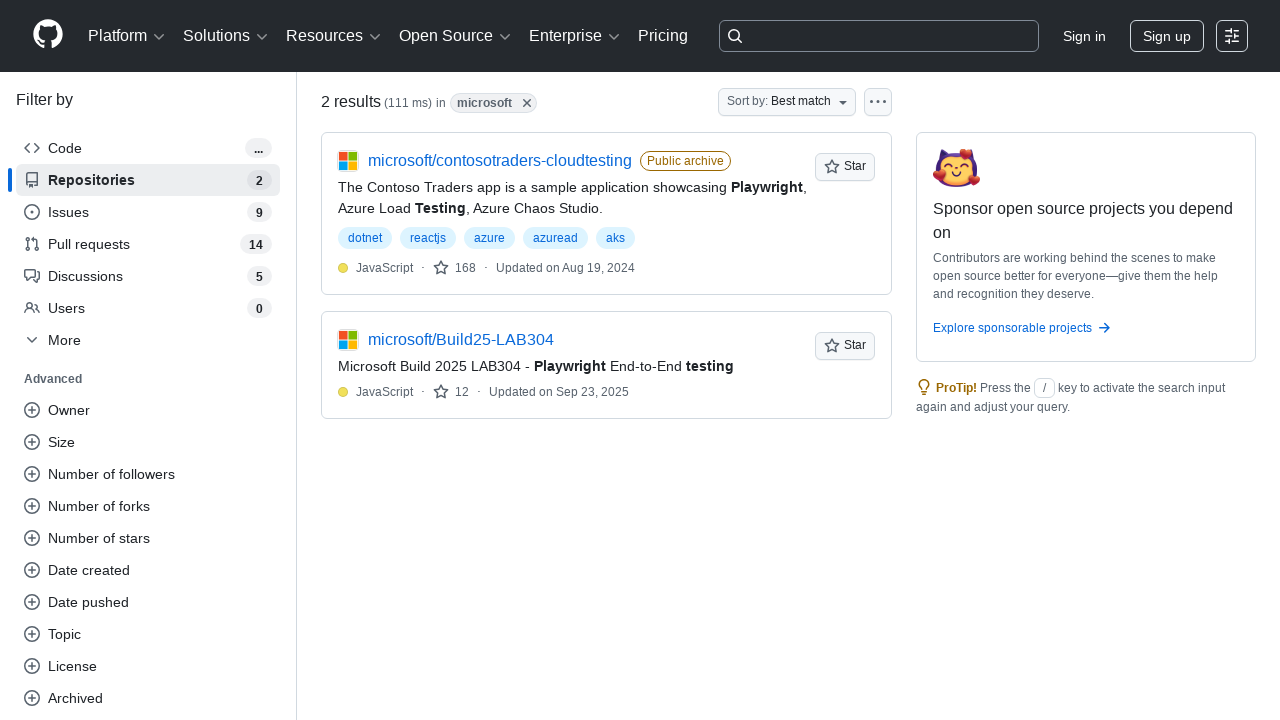